Tests login form validation when password field is empty but username is provided

Starting URL: https://www.saucedemo.com/

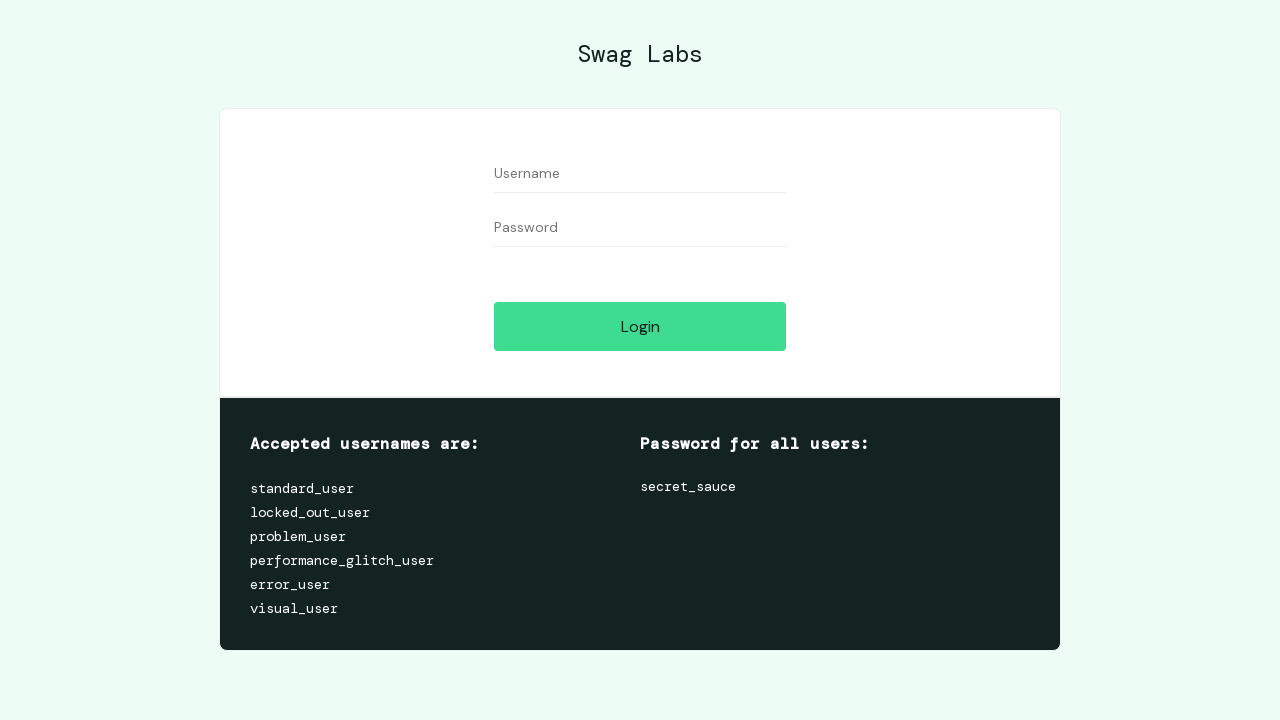

Filled username field with 'testuser123' on #user-name
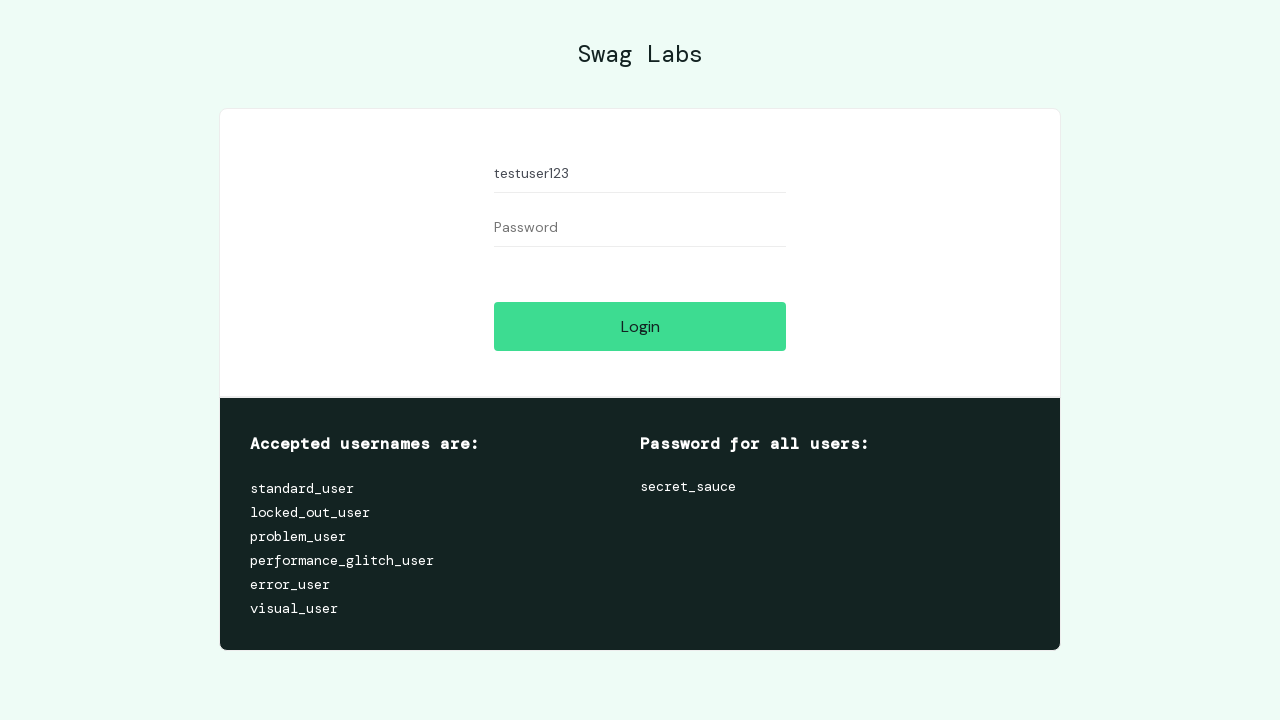

Clicked login button with empty password field at (640, 326) on #login-button
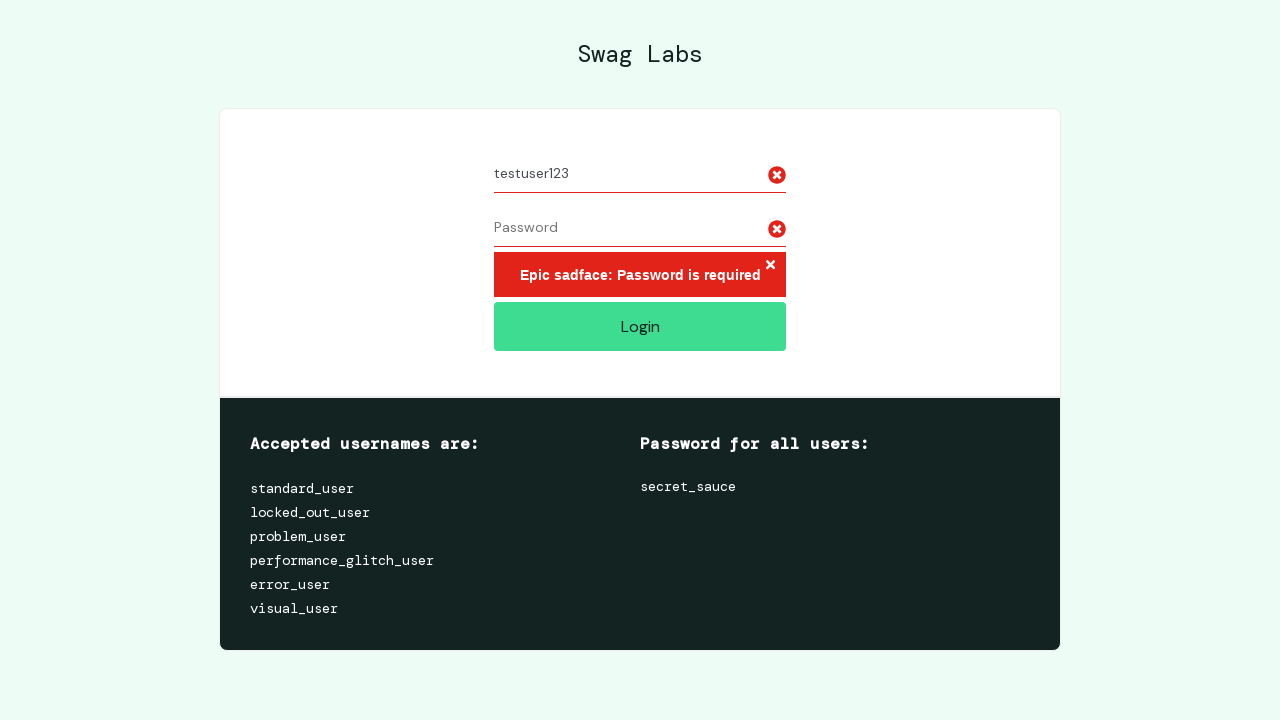

Error message container appeared
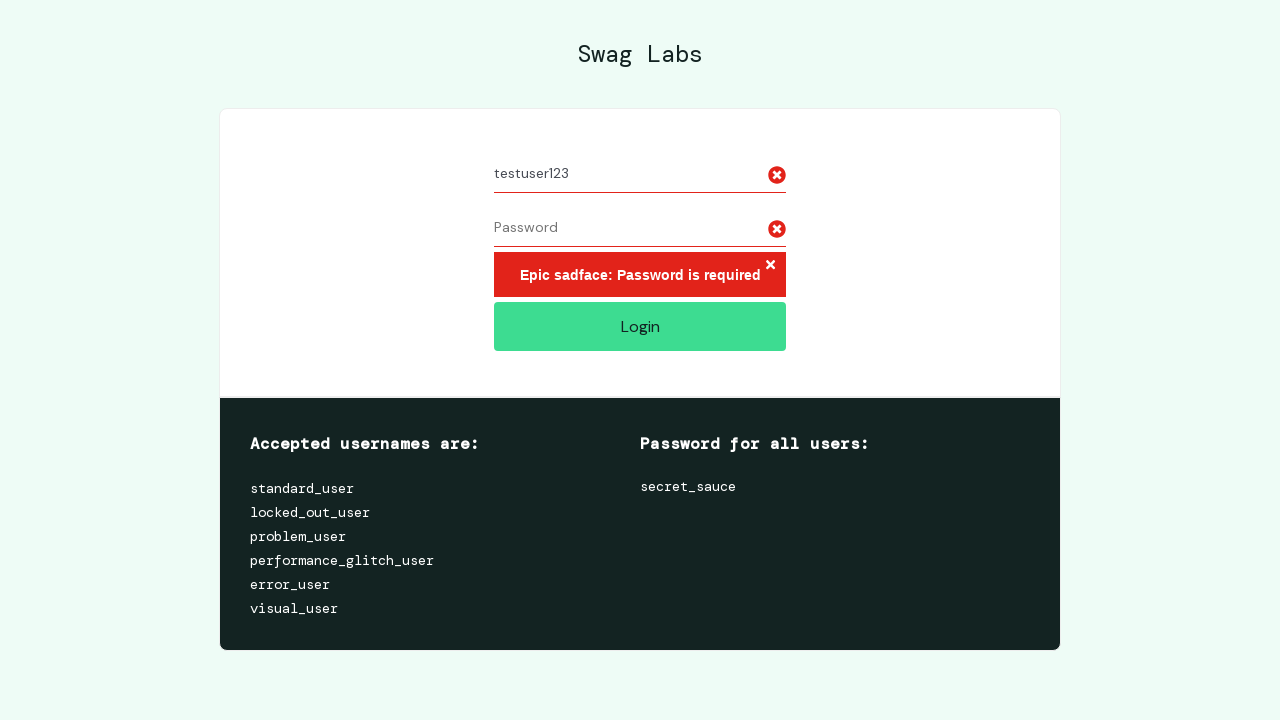

Retrieved error message text
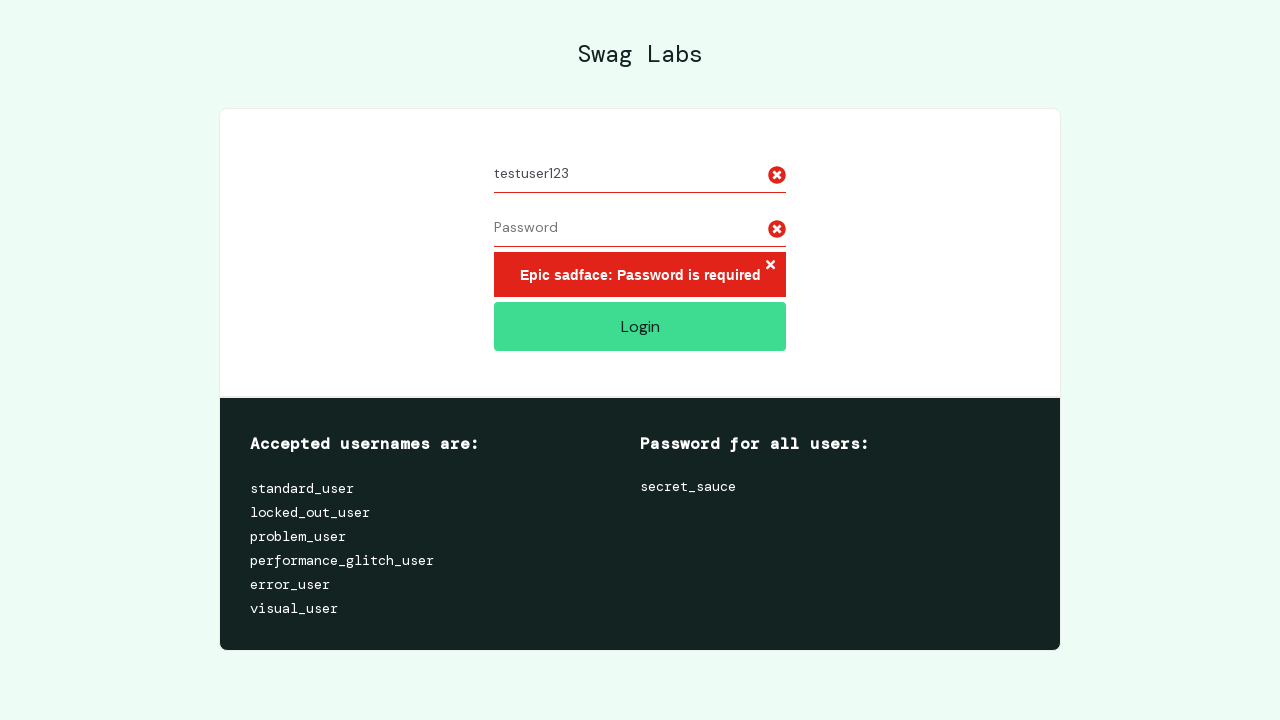

Verified error message contains 'Epic sadface: Password is required'
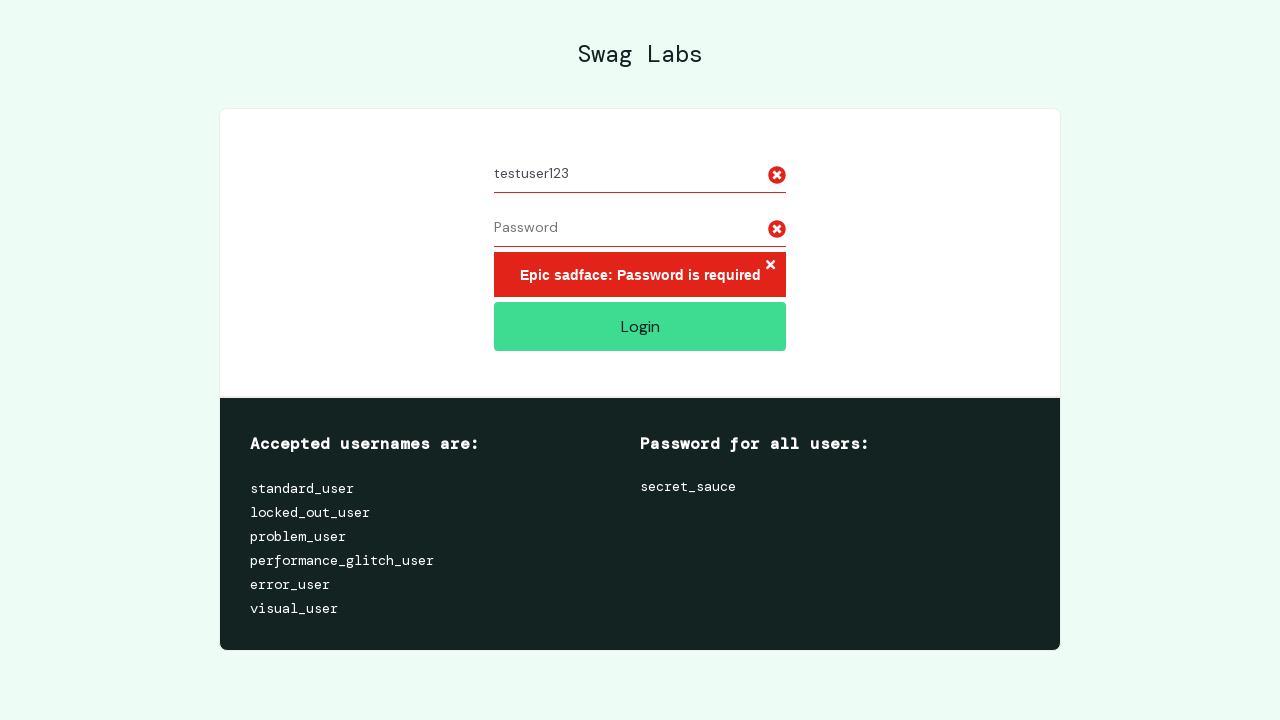

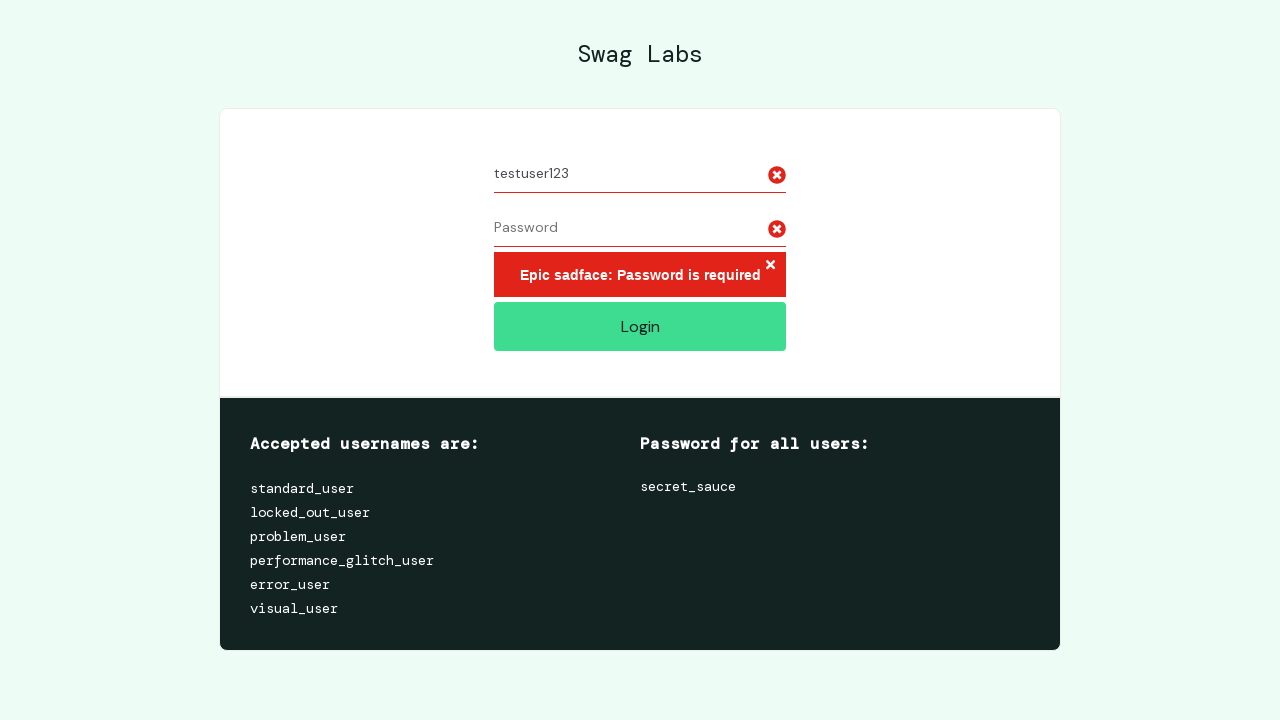